Tests clicking on the About menu and attempting to click a submenu item without waiting, expecting the element to not be immediately interactable

Starting URL: https://www.baeldung.com/

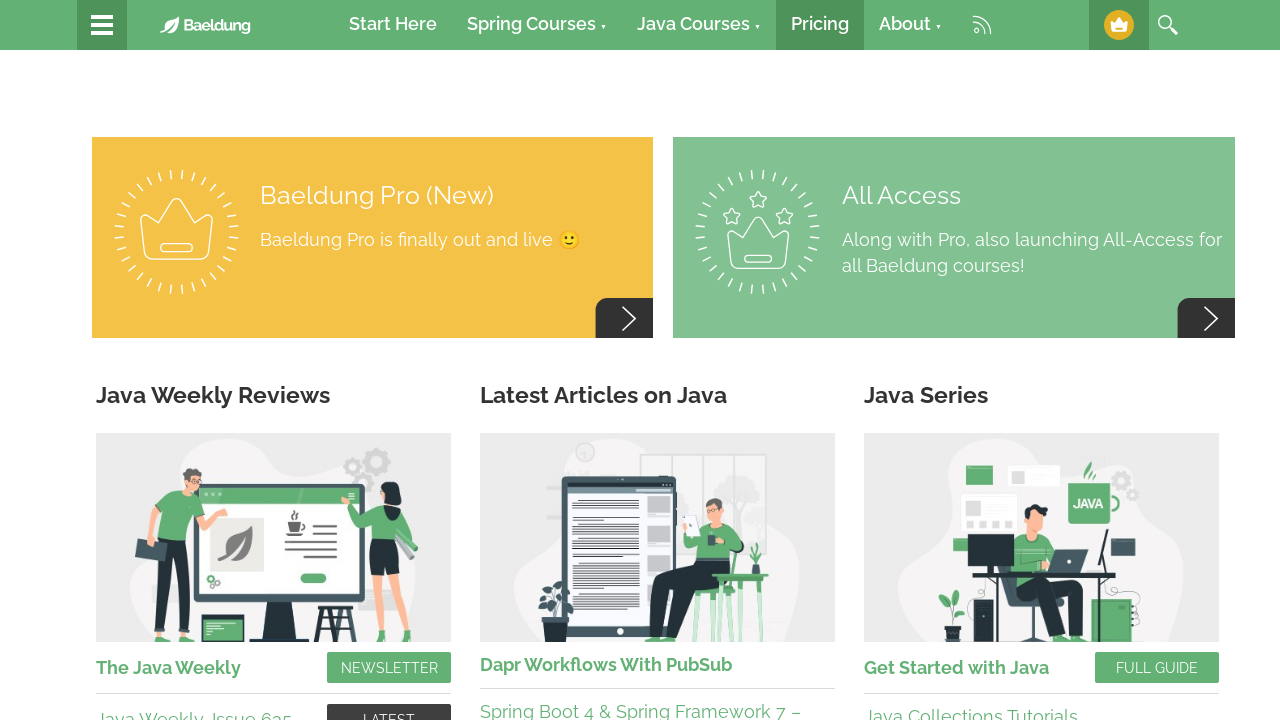

Clicked on the About menu link at (910, 25) on xpath=//a[starts-with(., 'About')]
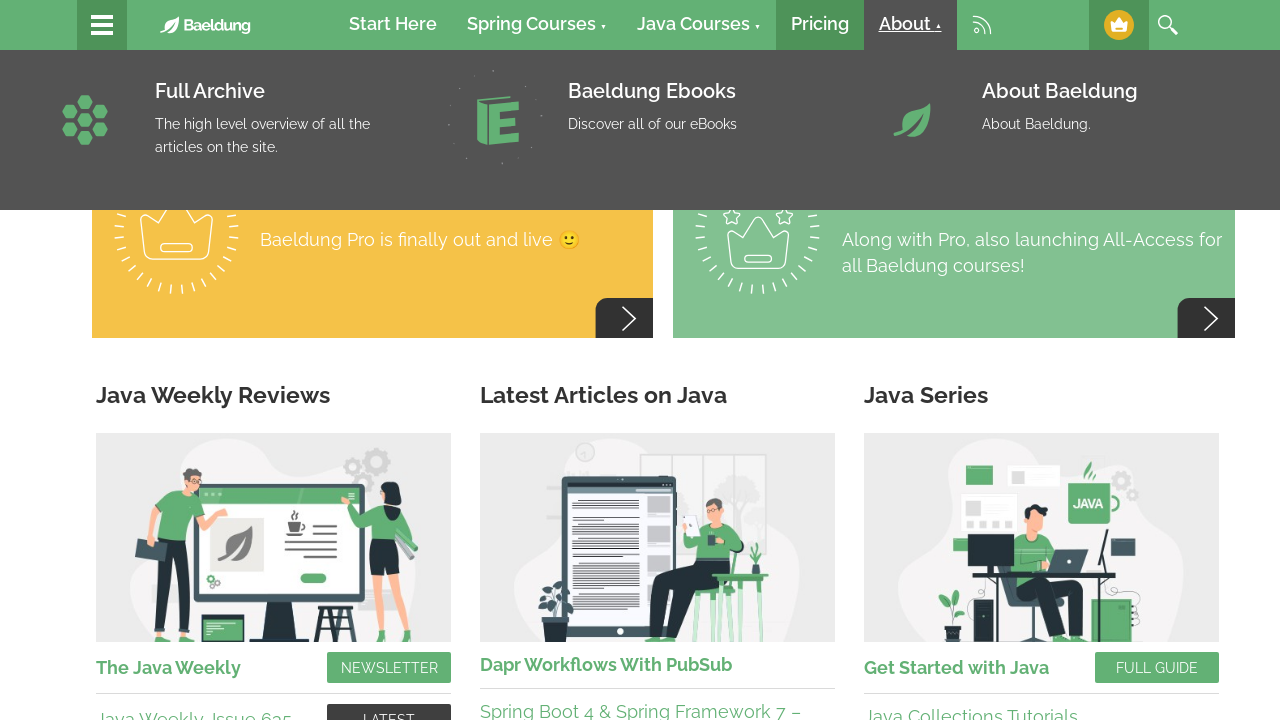

Successfully clicked on 'About Baeldung' submenu item at (1060, 91) on //h3[normalize-space()='About Baeldung']
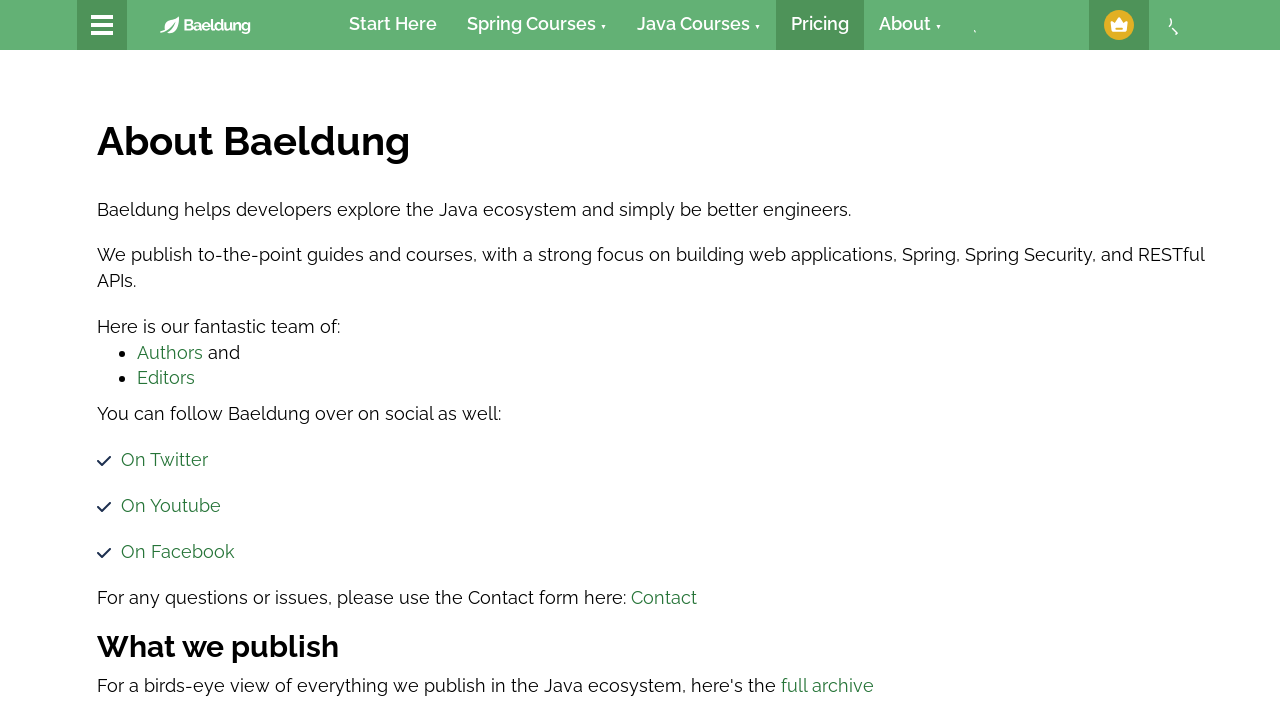

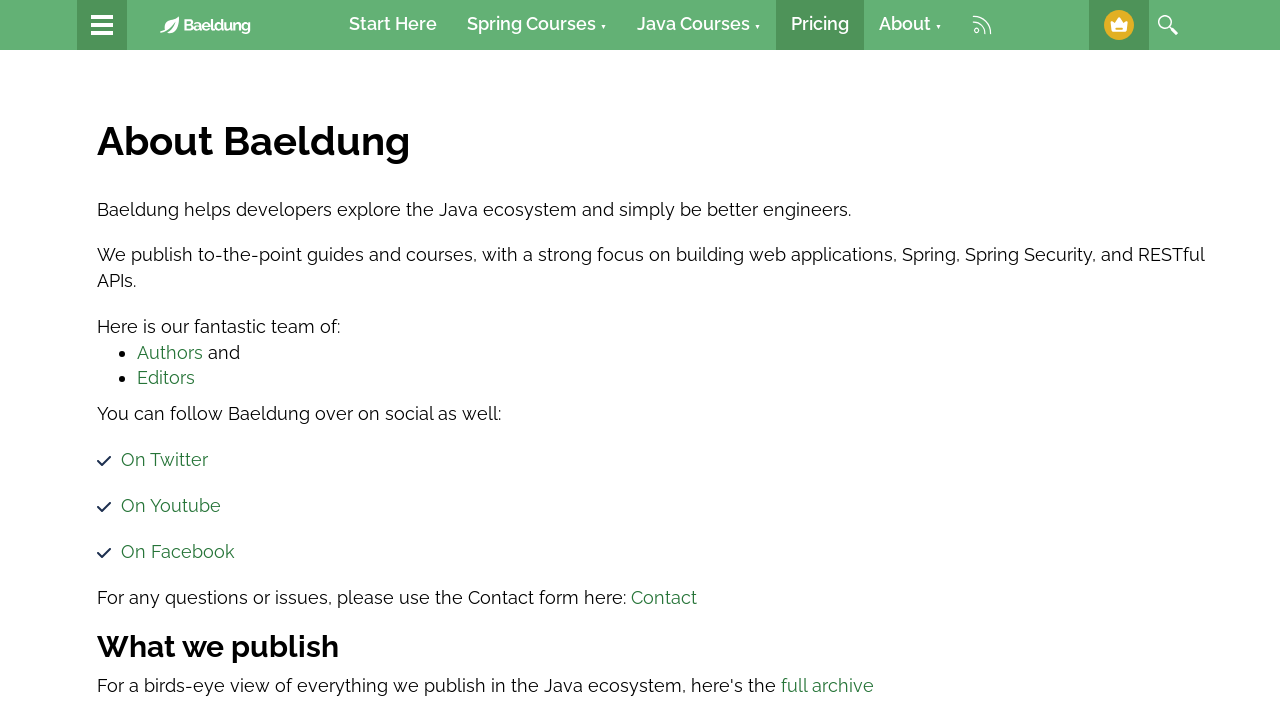